Tests that a submit button exists and is displayed on a QA practice page

Starting URL: https://www.qa-practice.com/elements/button/simple

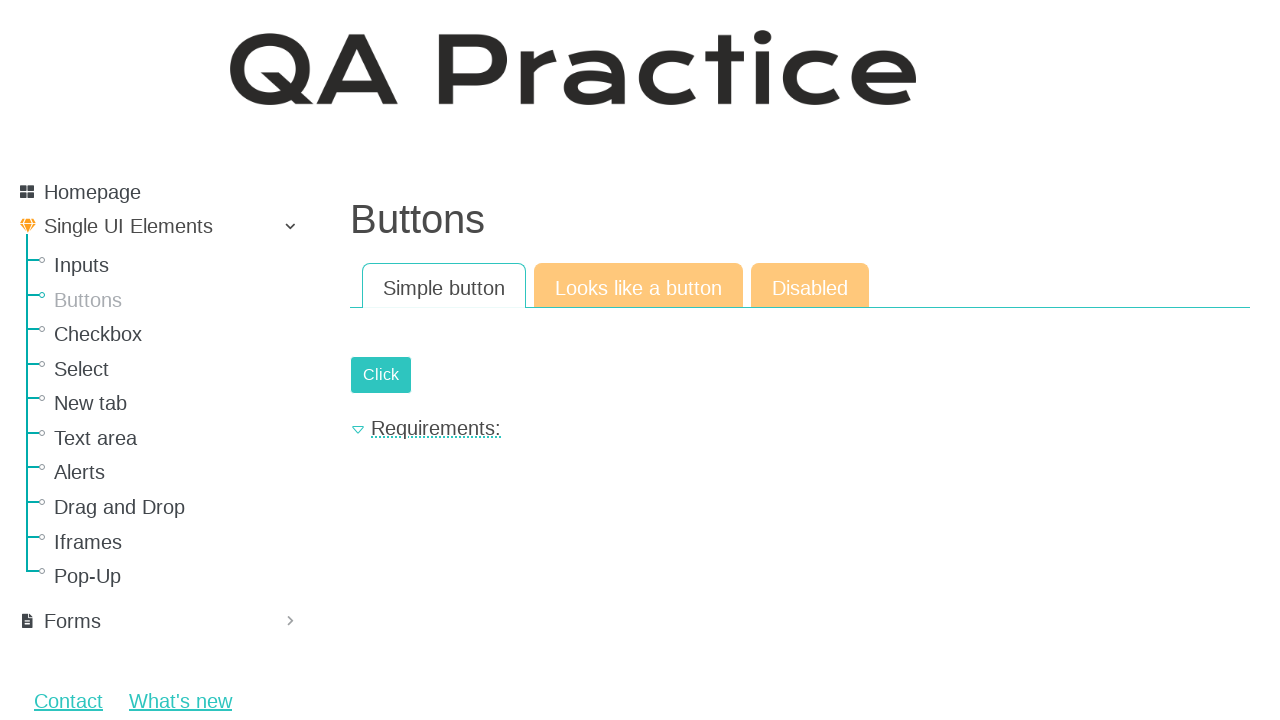

Navigated to QA practice page with simple button element
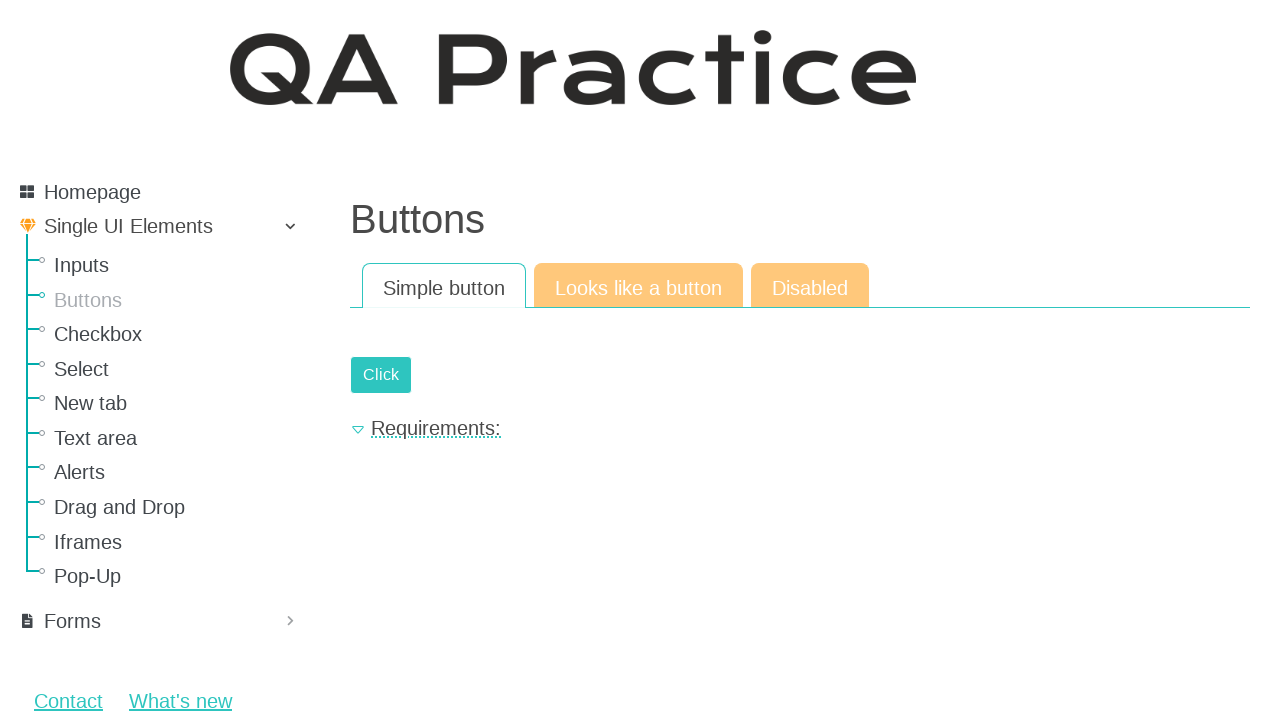

Submit button is visible on the page
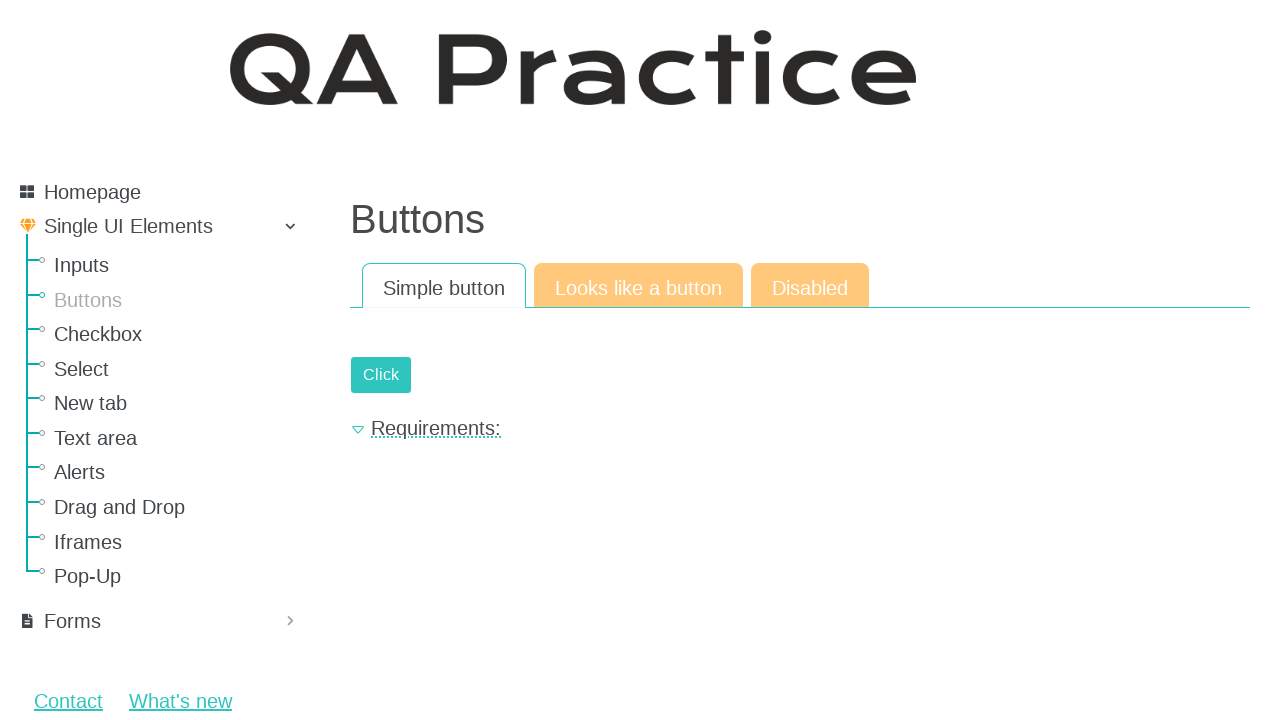

Assertion passed: submit button exists and is displayed
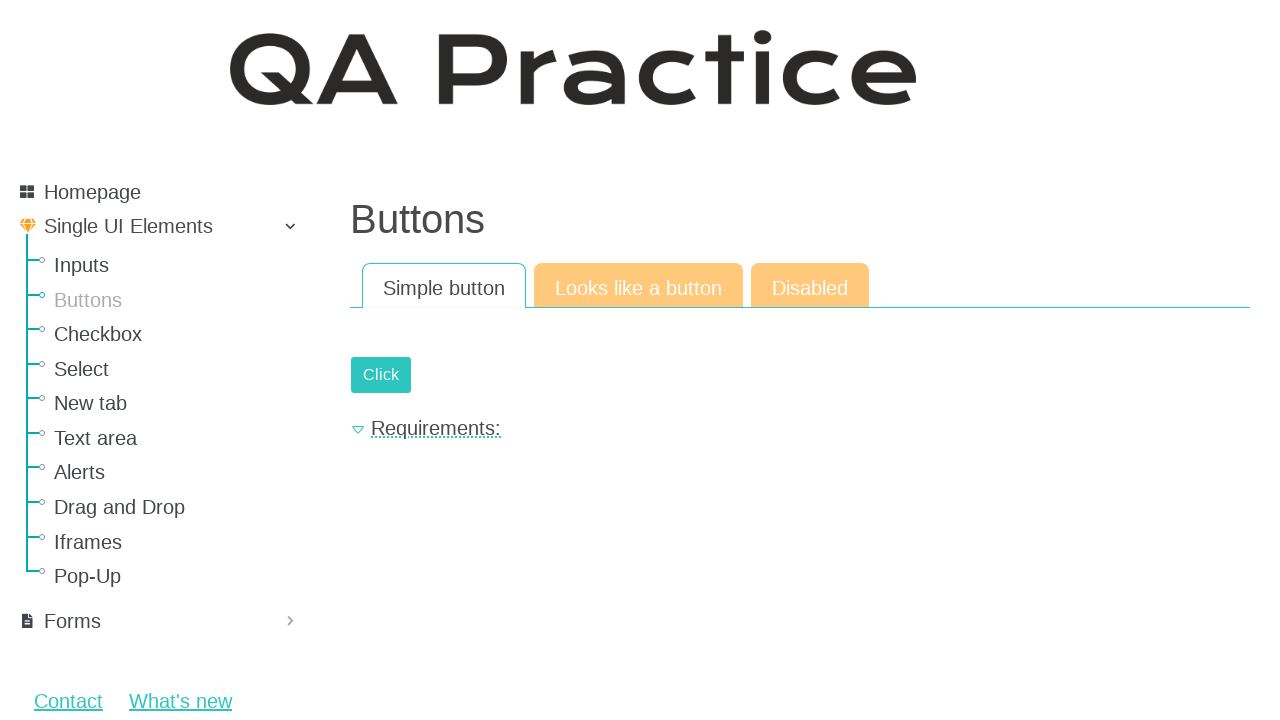

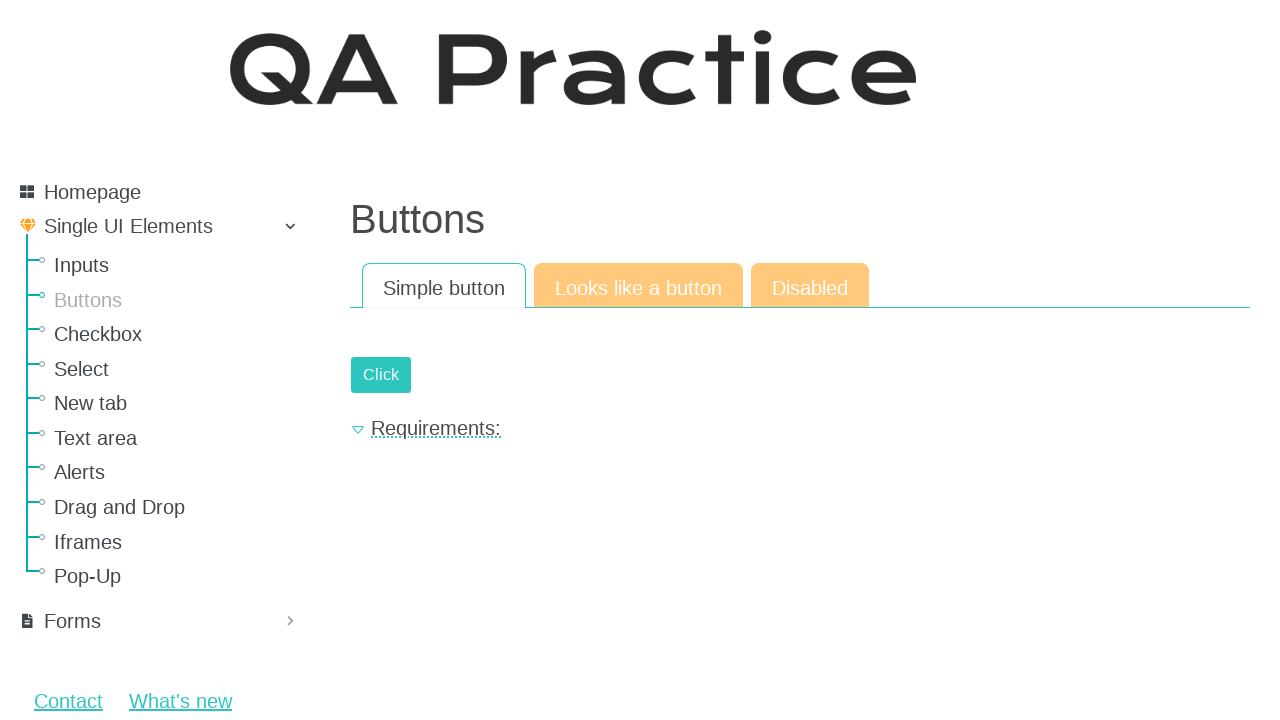